Tests clicking a button that triggers a delayed JavaScript alert (appears after 5 seconds) and accepts it

Starting URL: https://demoqa.com/alerts

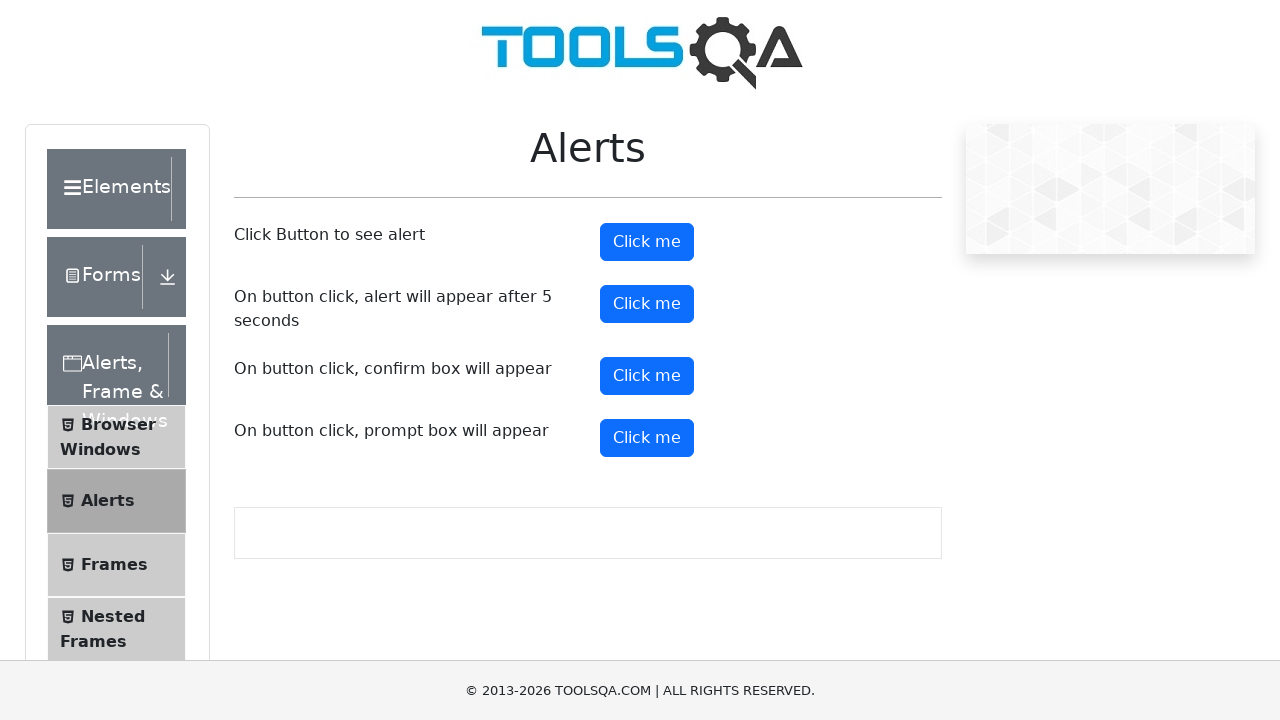

Set up dialog handler to automatically accept alerts
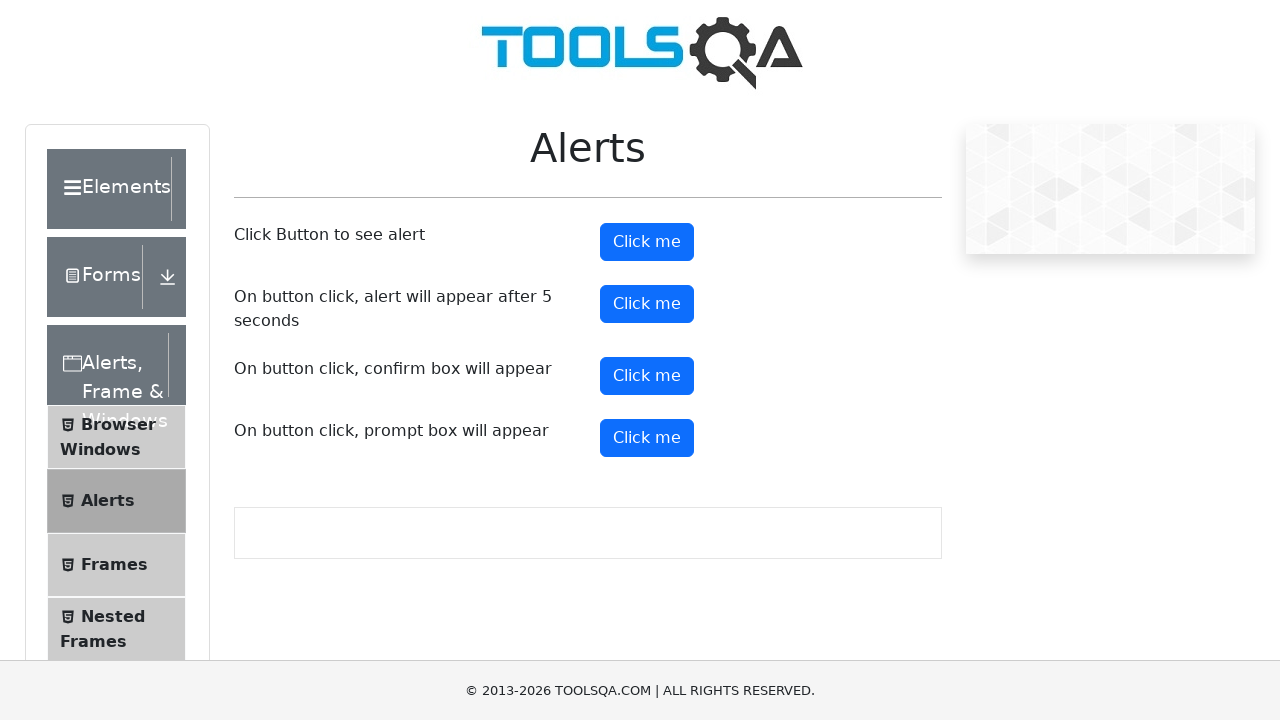

Clicked the timer alert button to trigger delayed alert at (647, 304) on #timerAlertButton
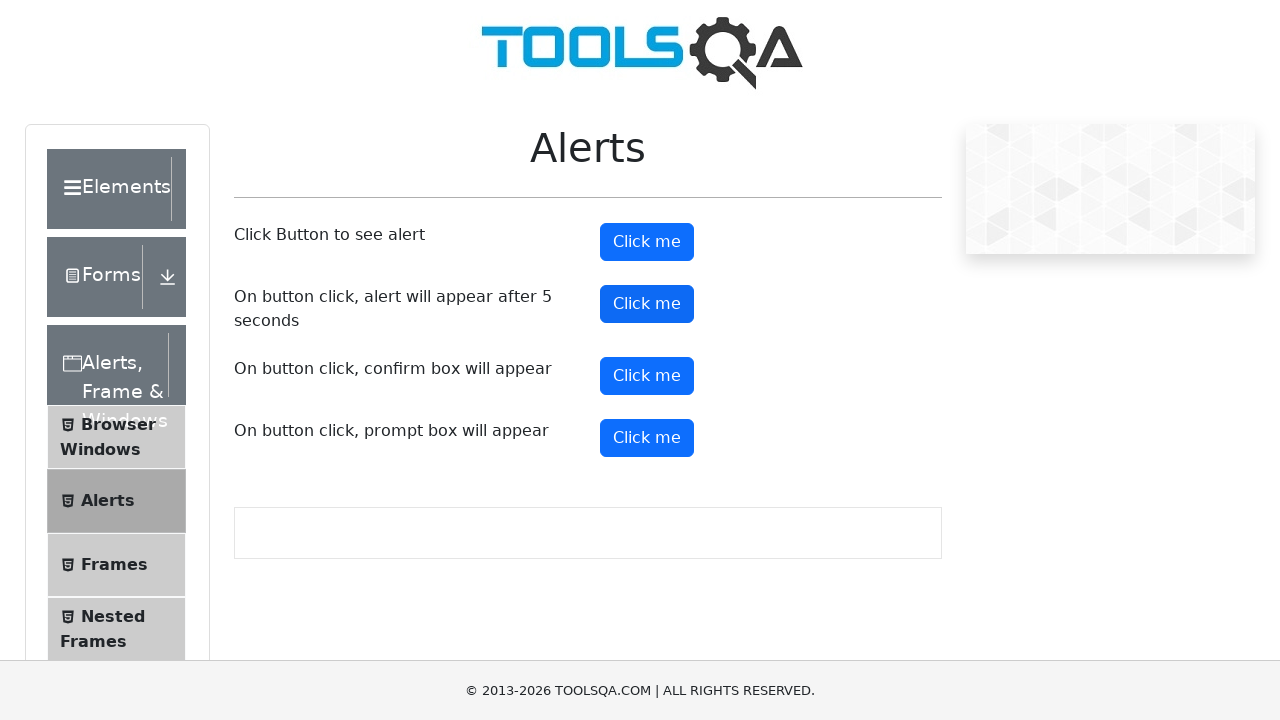

Waited 6 seconds for the delayed alert to appear and be accepted
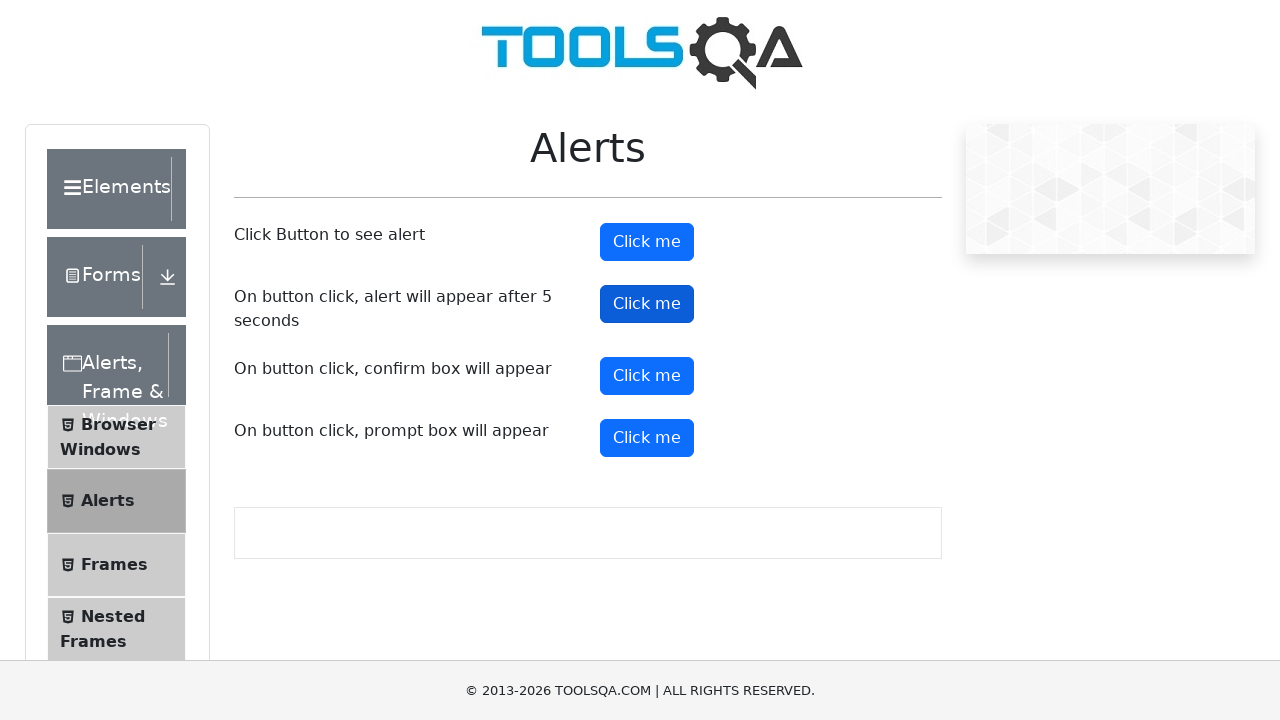

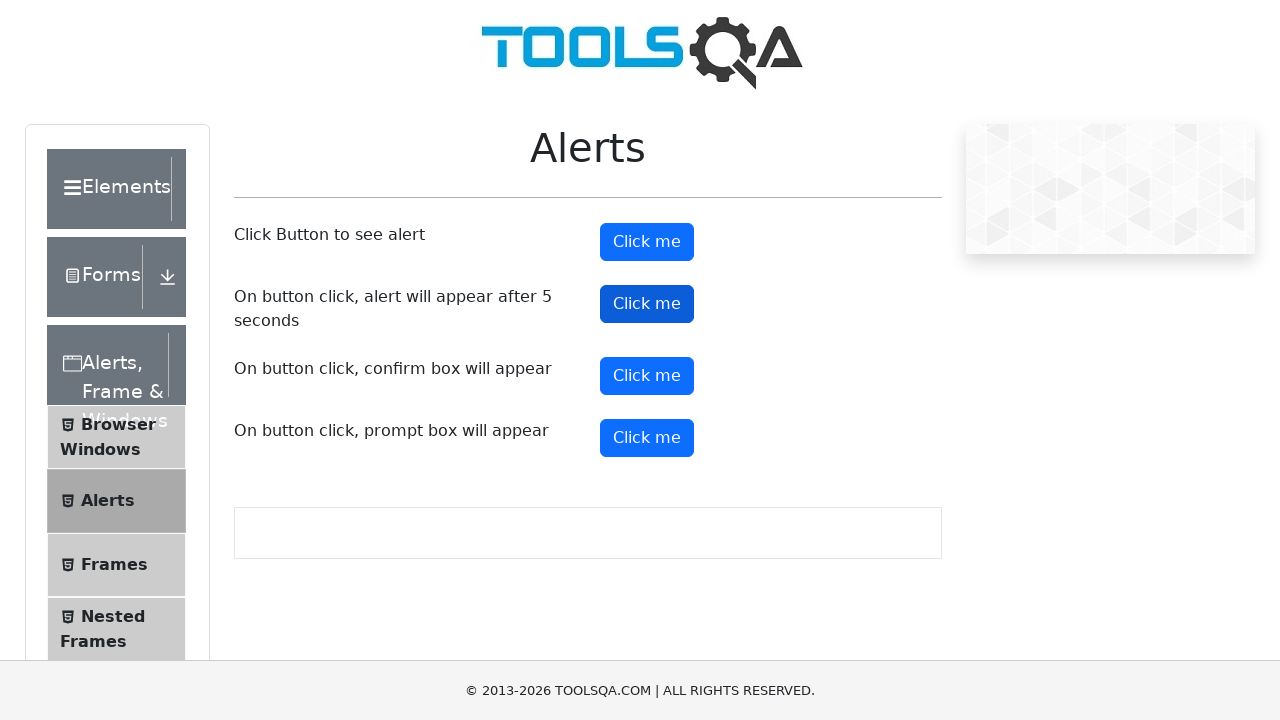